Tests status codes page by clicking different status code links and verifying the correct page loads

Starting URL: https://the-internet.herokuapp.com

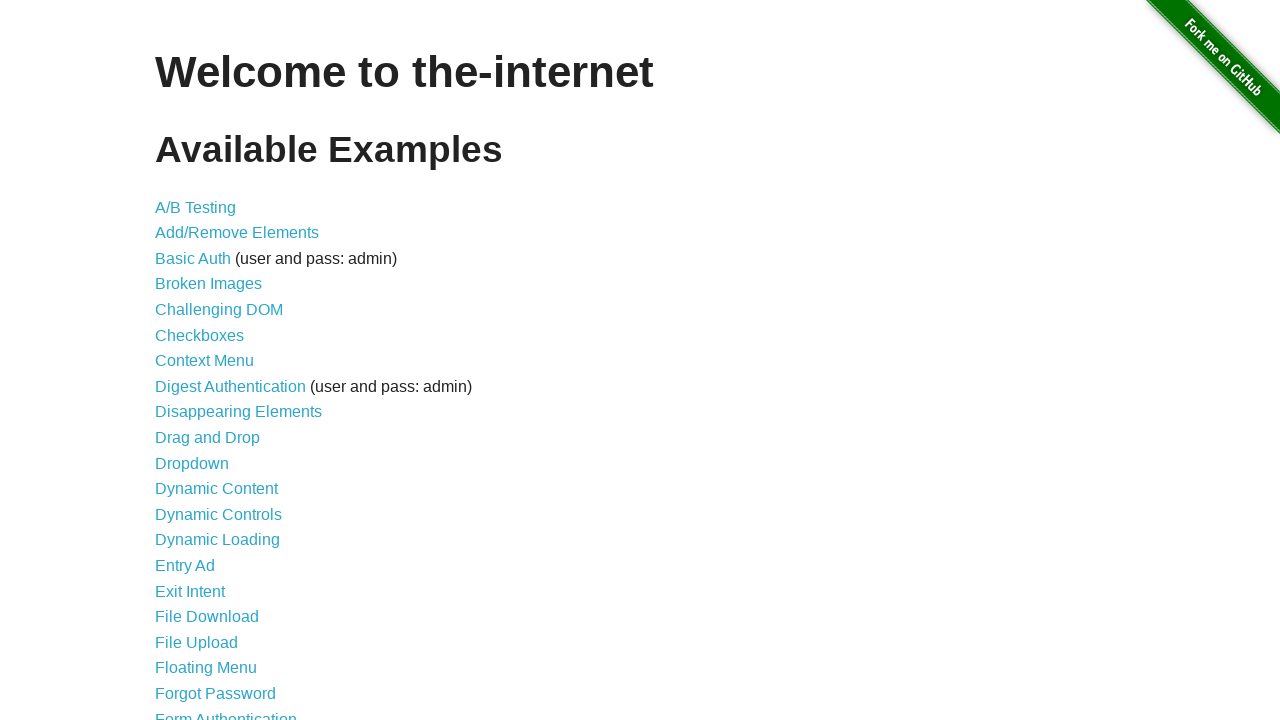

Clicked on Status Codes link to navigate to the page at (203, 600) on a[href='/status_codes']
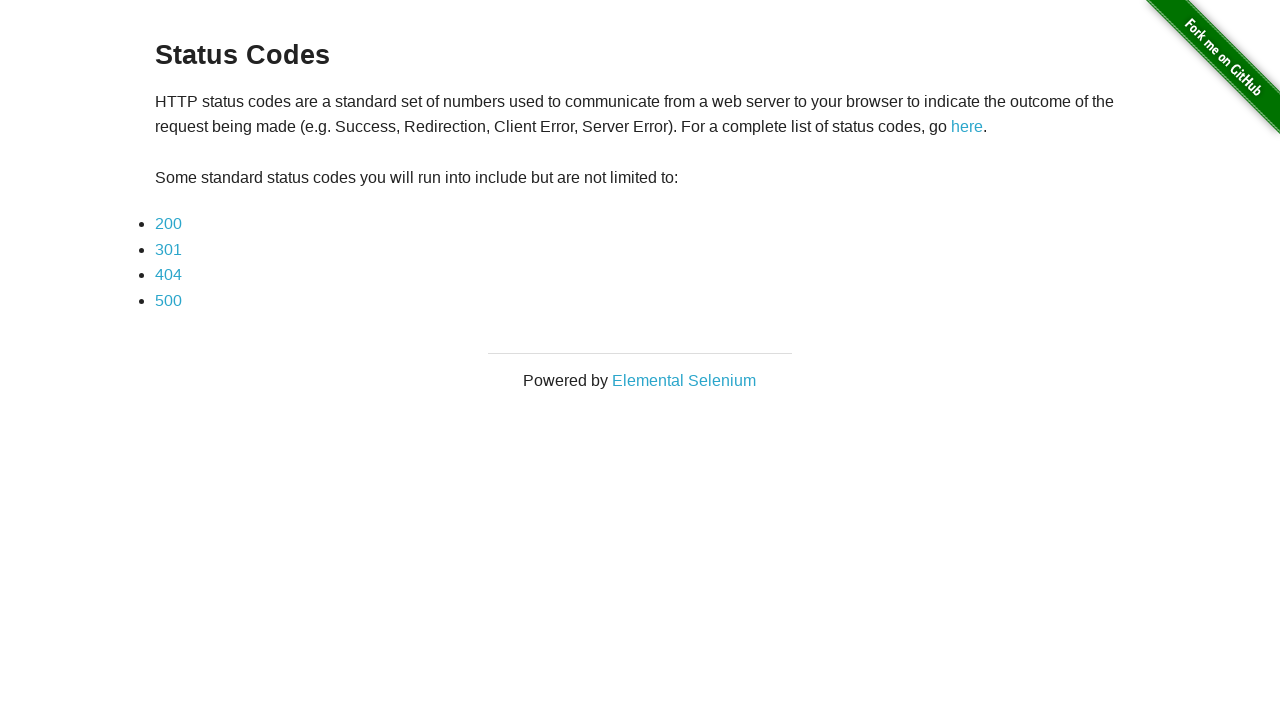

Status Codes page loaded with list items
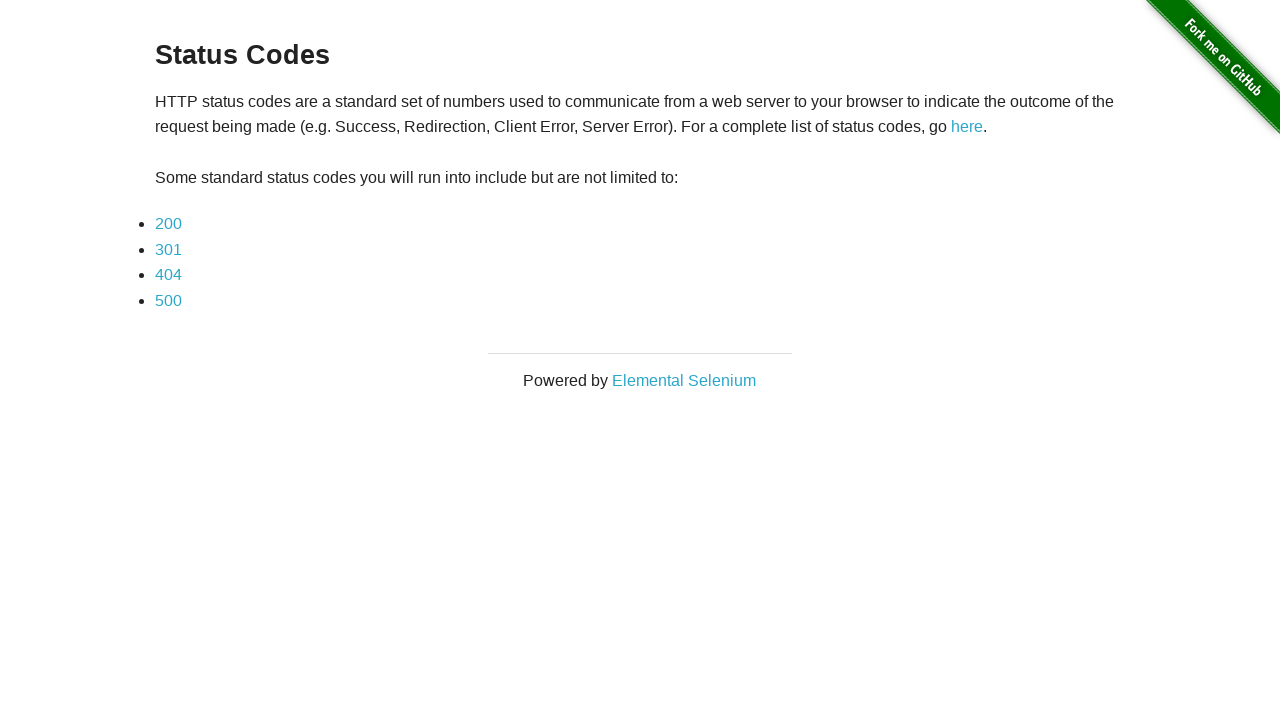

Clicked on 200 status code link at (168, 224) on a[href='status_codes/200']
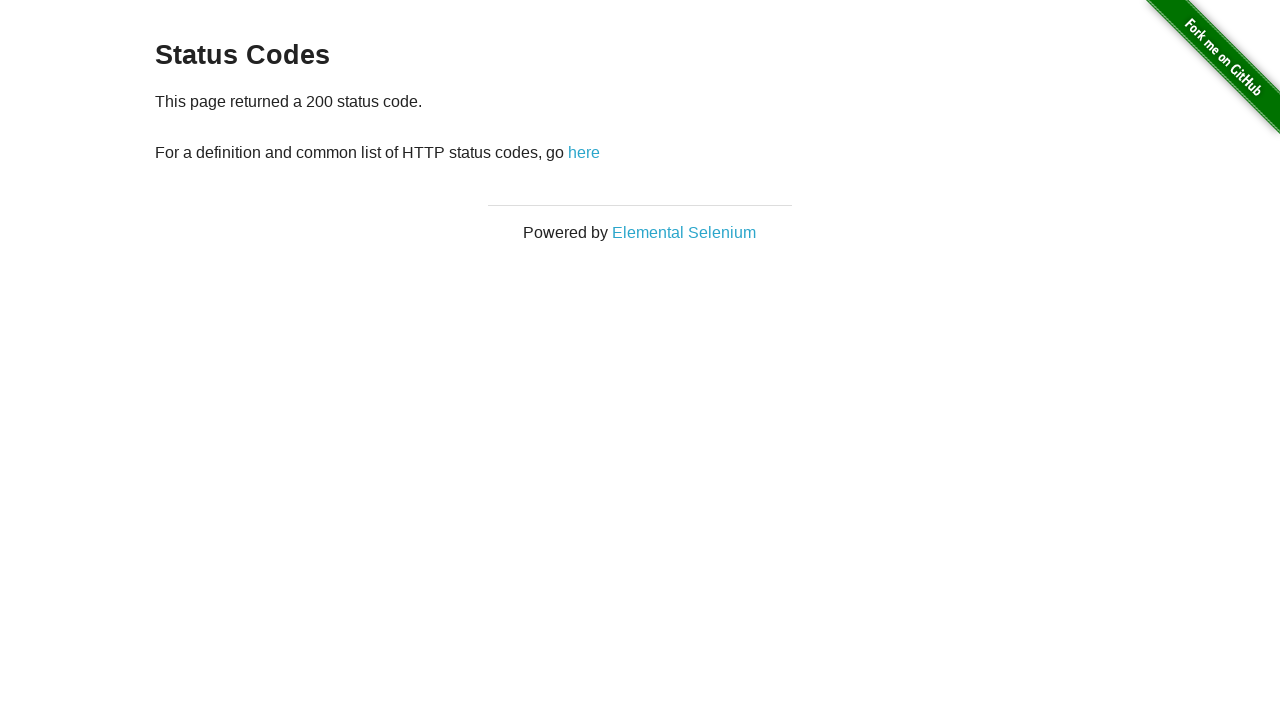

Verified 200 status code text displayed on page
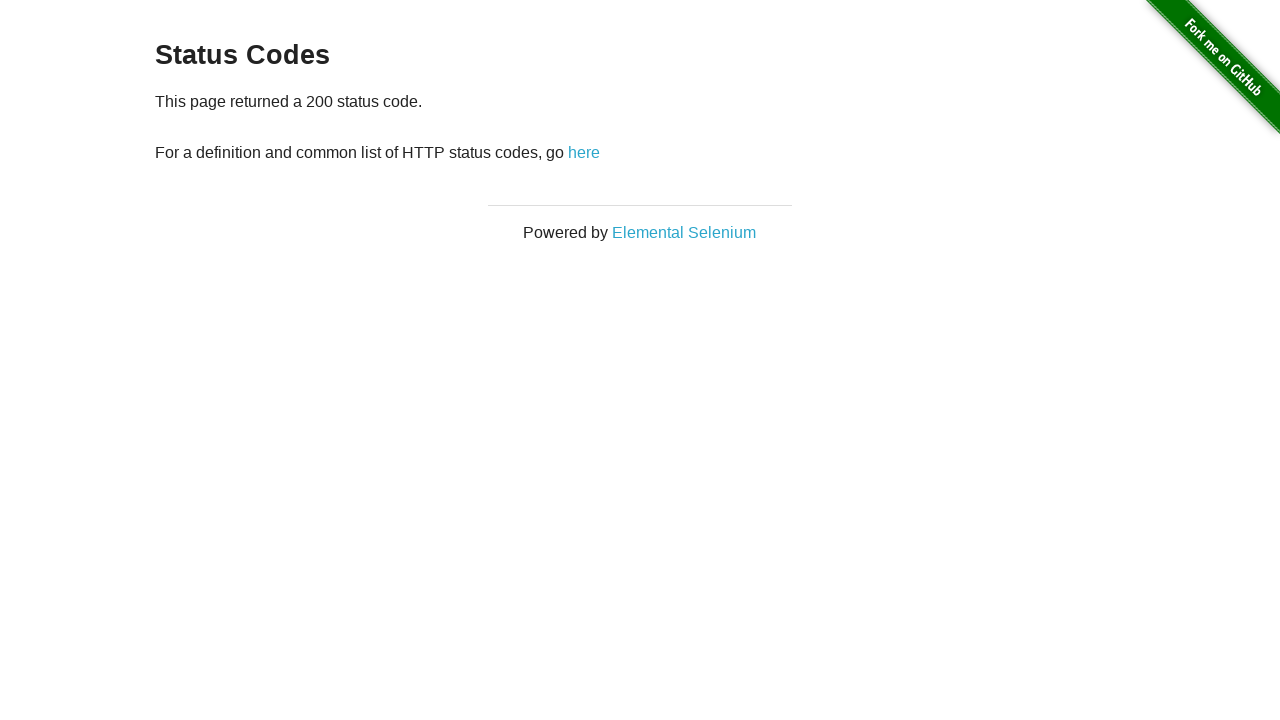

Navigated back to Status Codes page
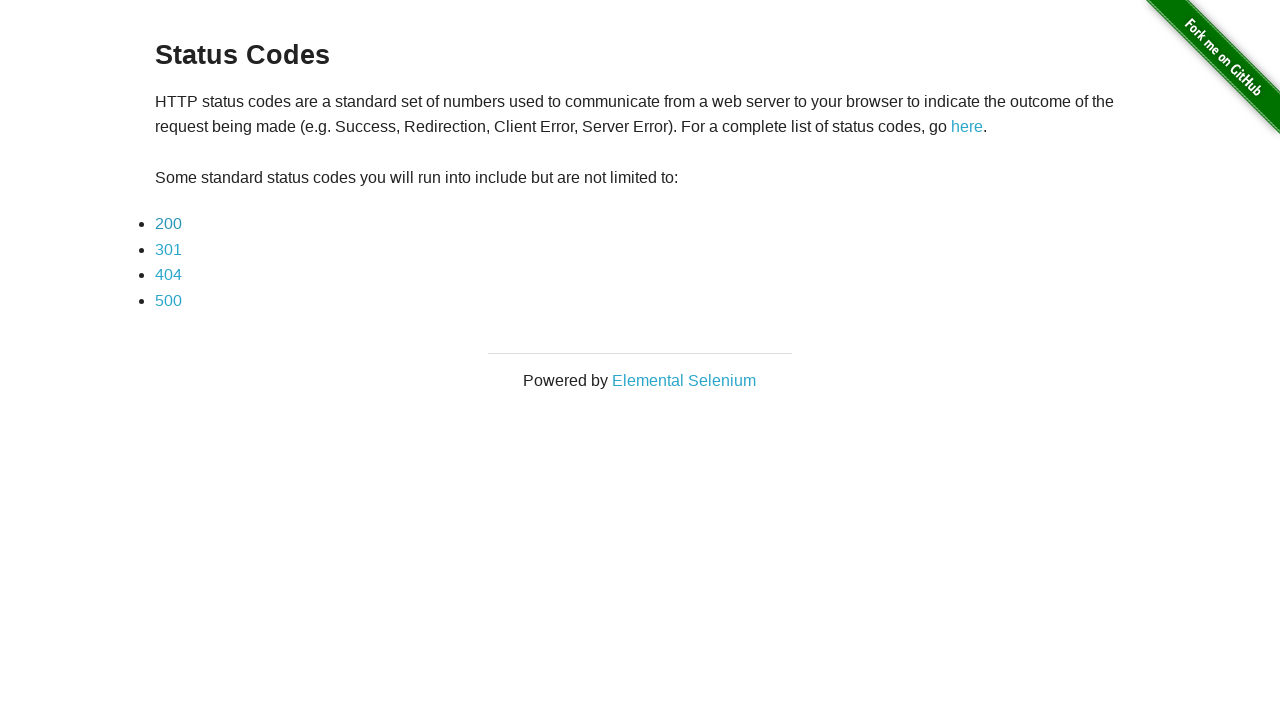

Clicked on 301 status code link at (168, 249) on a[href='status_codes/301']
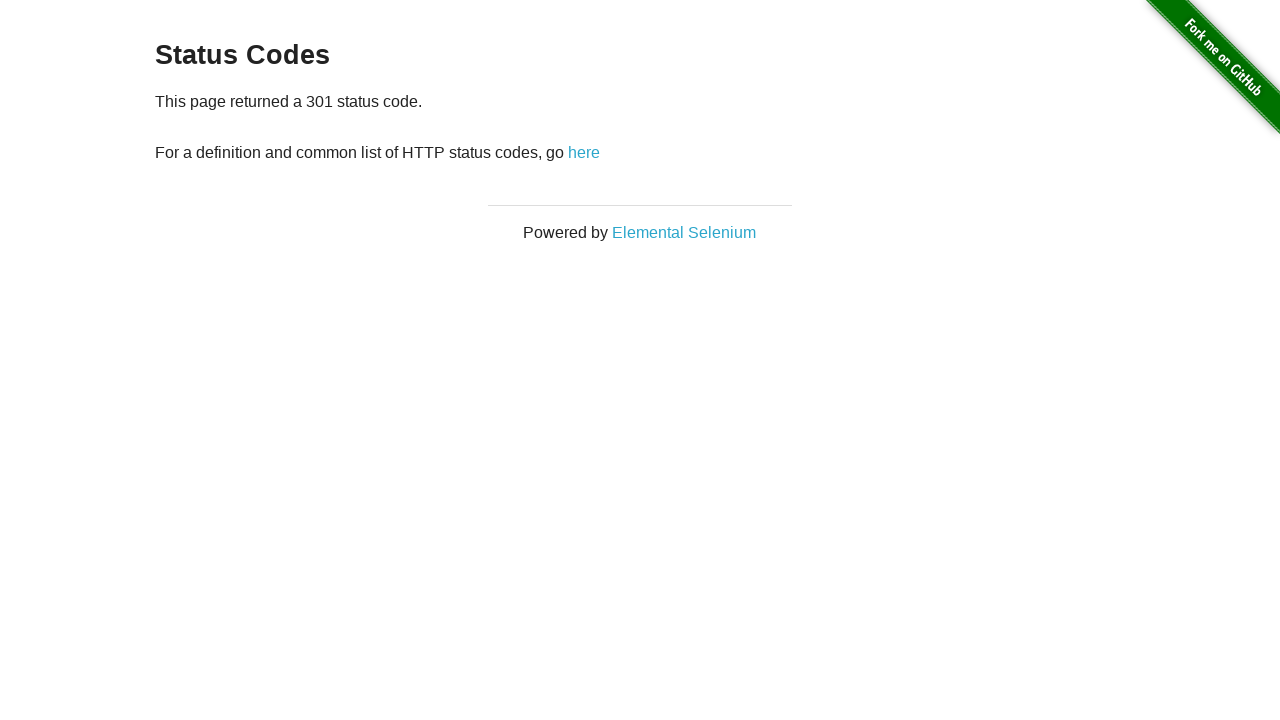

Verified 301 status code text displayed on page
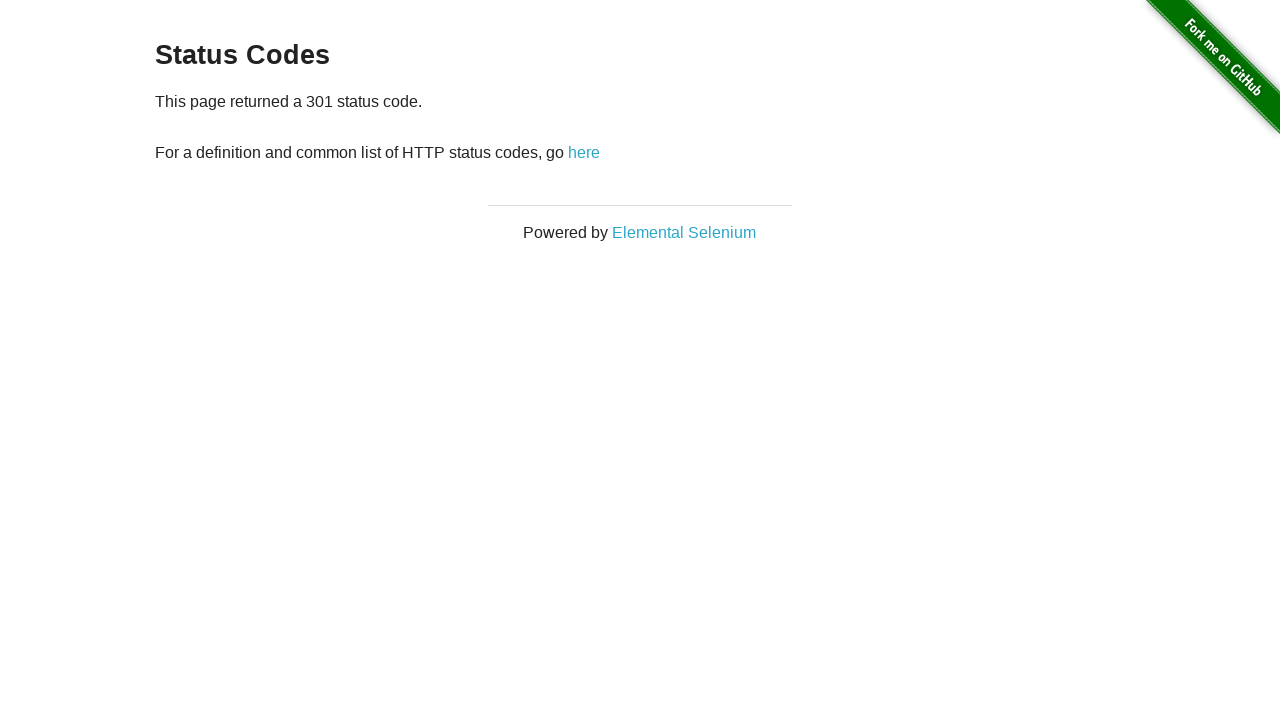

Navigated back to Status Codes page
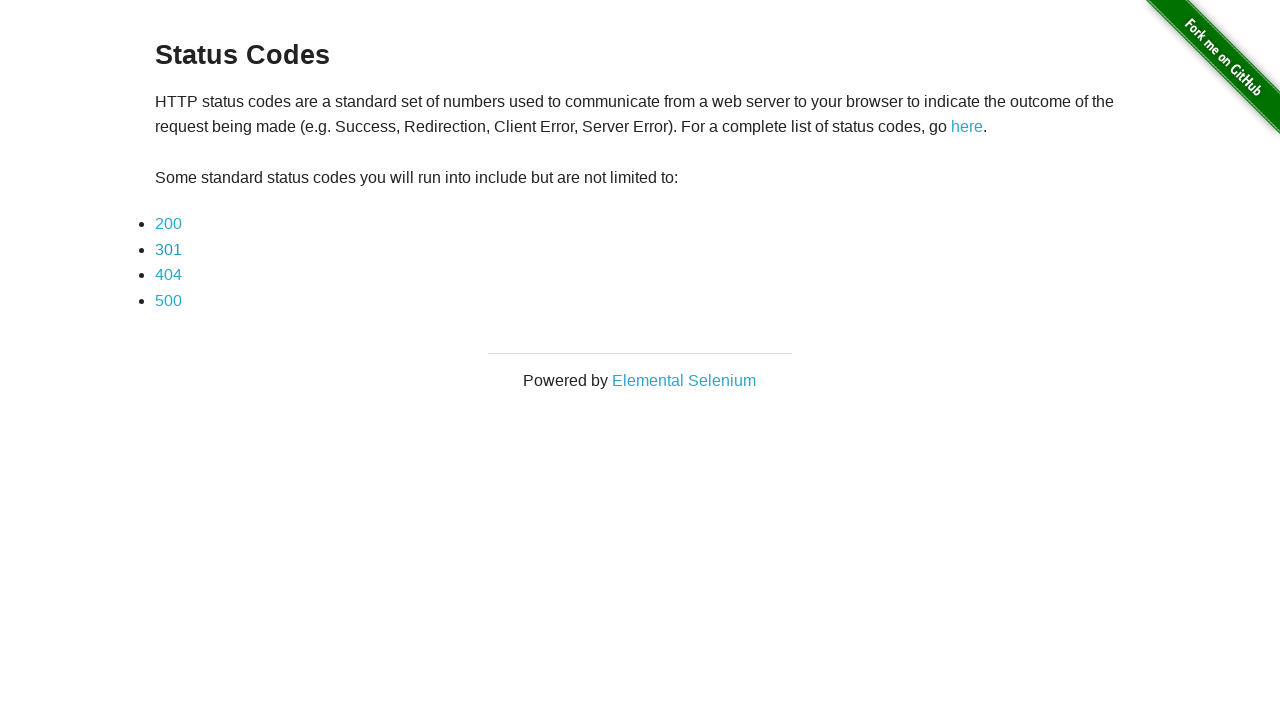

Clicked on 404 status code link at (168, 275) on a[href='status_codes/404']
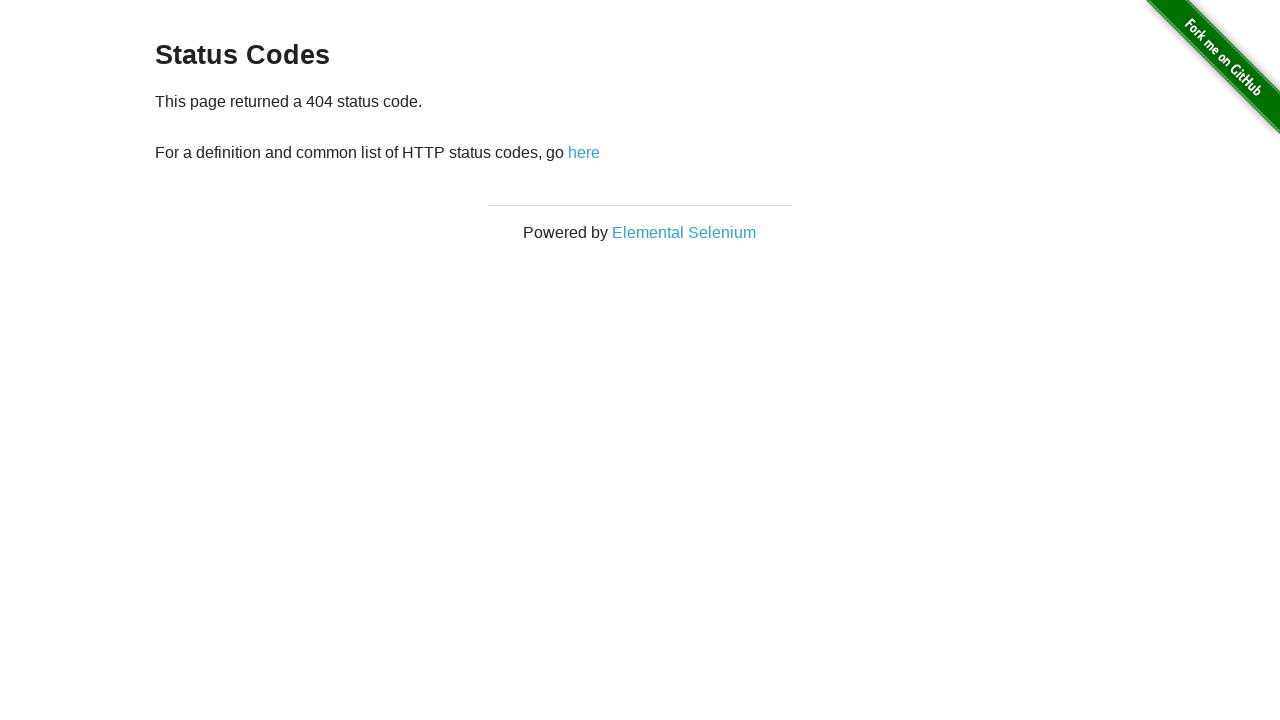

Verified 404 status code text displayed on page
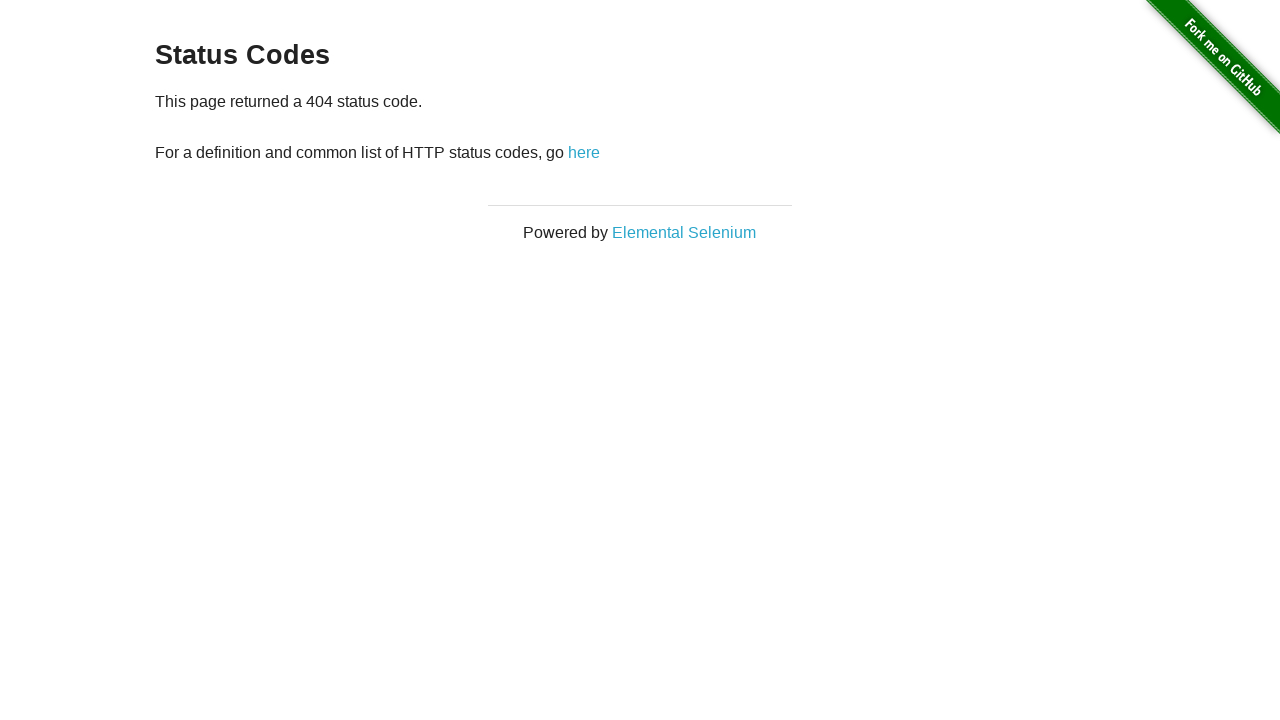

Navigated back to Status Codes page
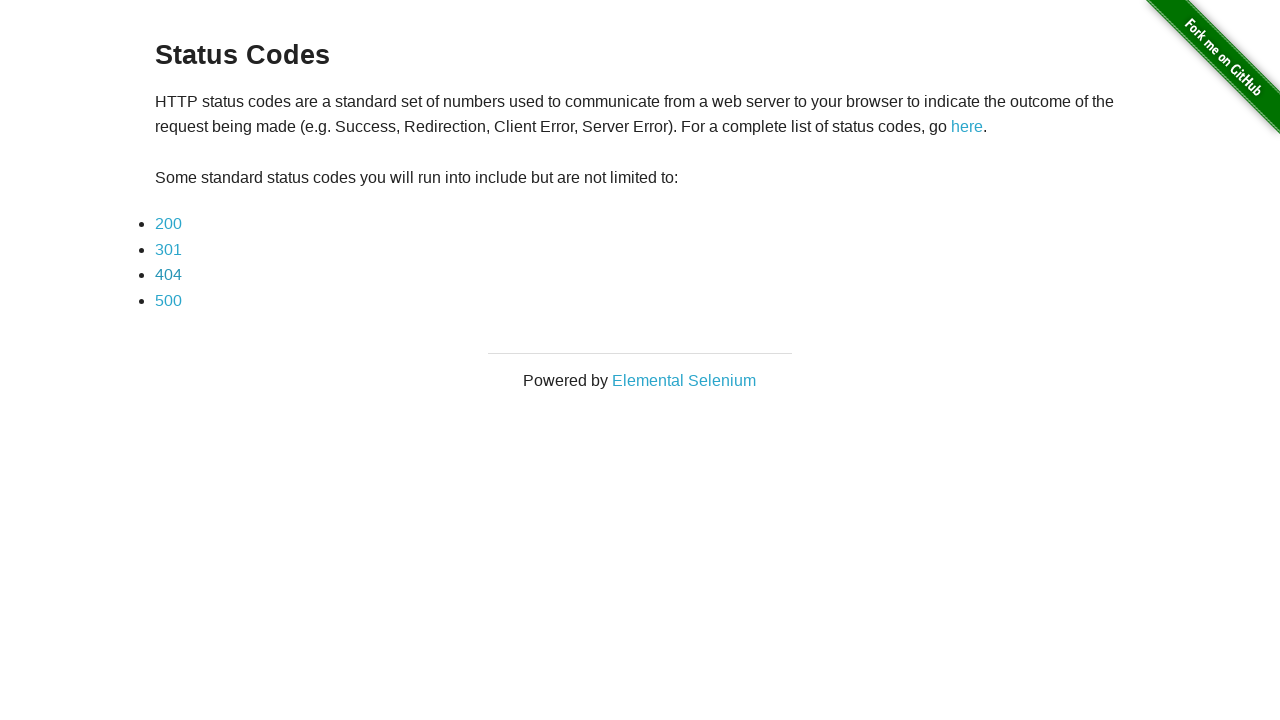

Clicked on 500 status code link at (168, 300) on a[href='status_codes/500']
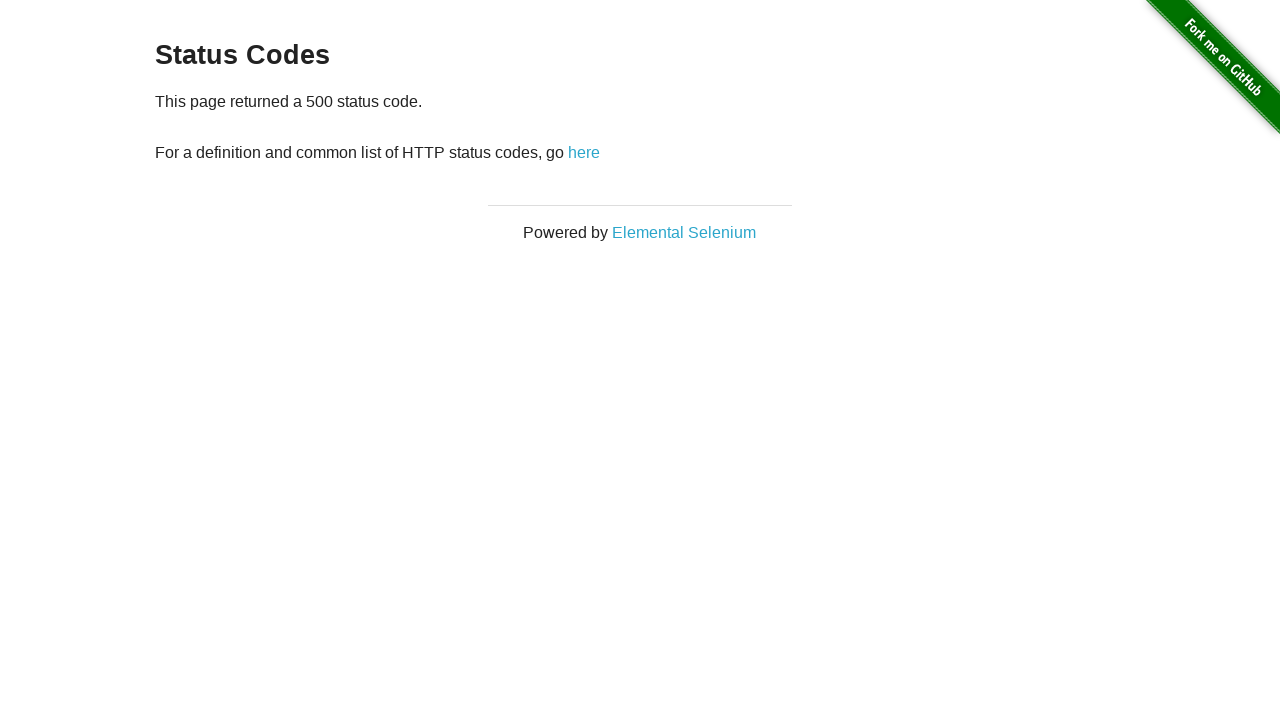

Verified 500 status code text displayed on page
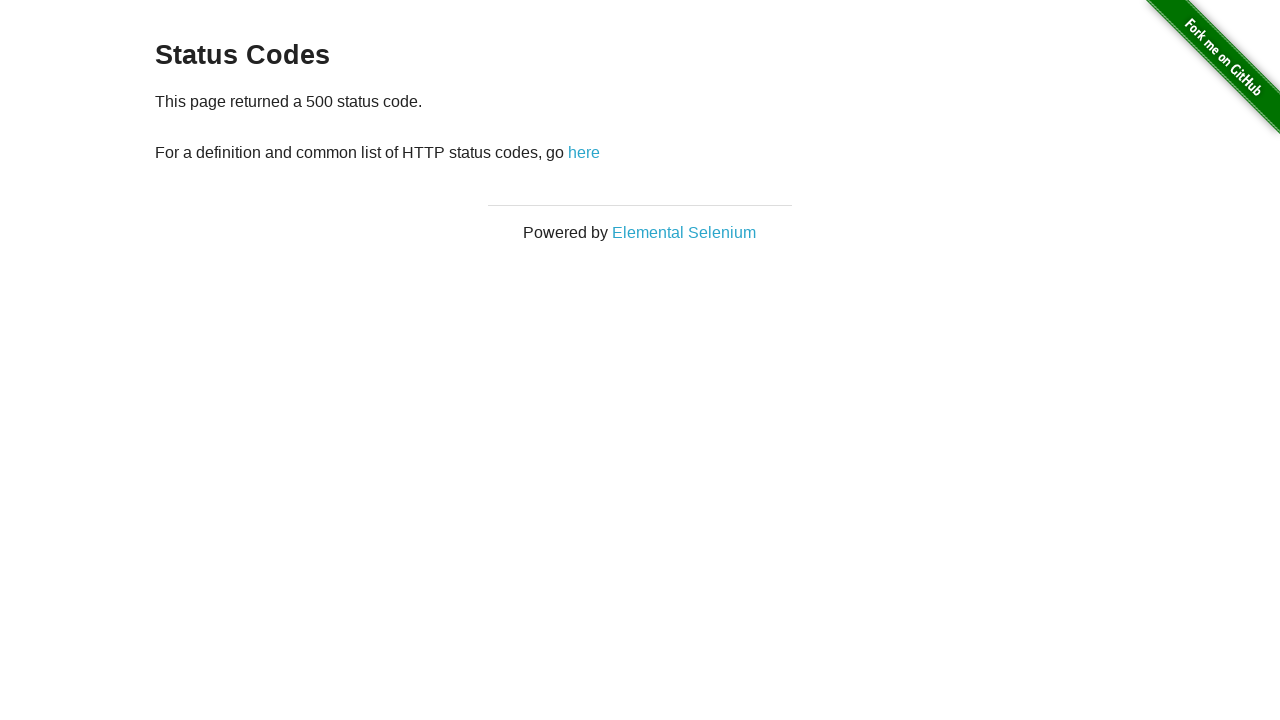

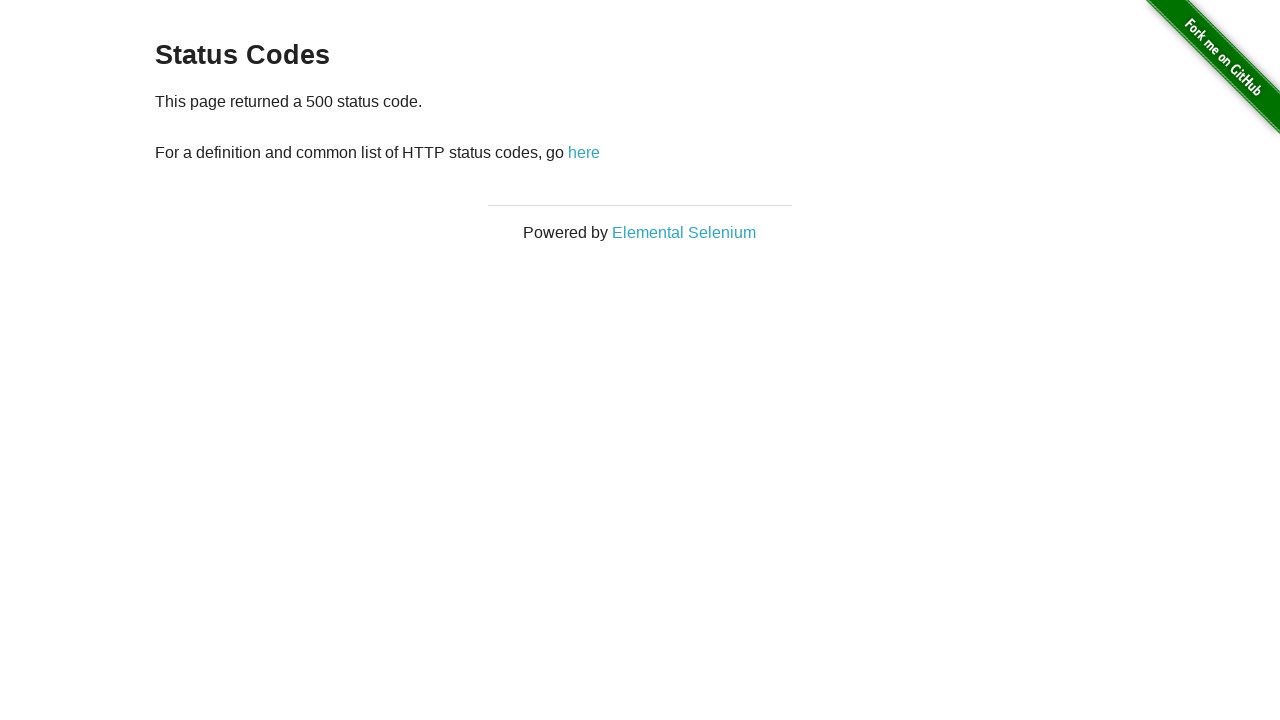